Tests filtering to display only completed items

Starting URL: https://demo.playwright.dev/todomvc

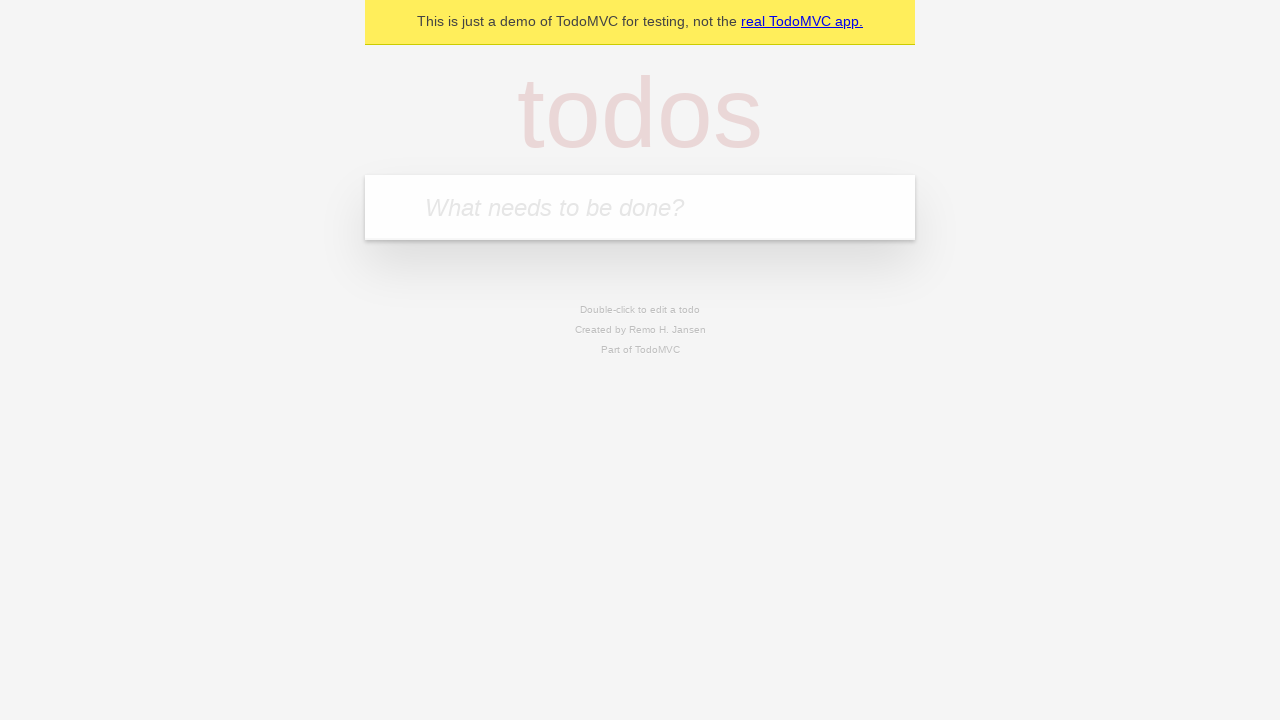

Filled todo input with 'buy some cheese' on internal:attr=[placeholder="What needs to be done?"i]
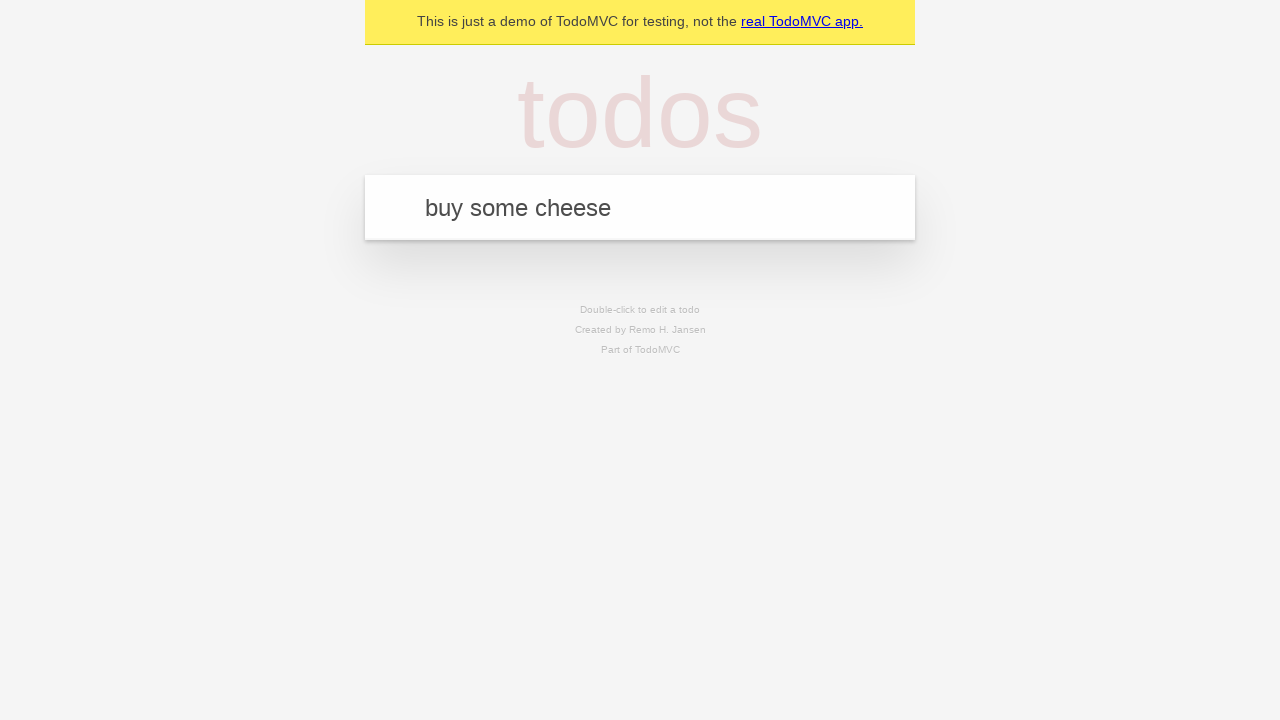

Pressed Enter to add first todo on internal:attr=[placeholder="What needs to be done?"i]
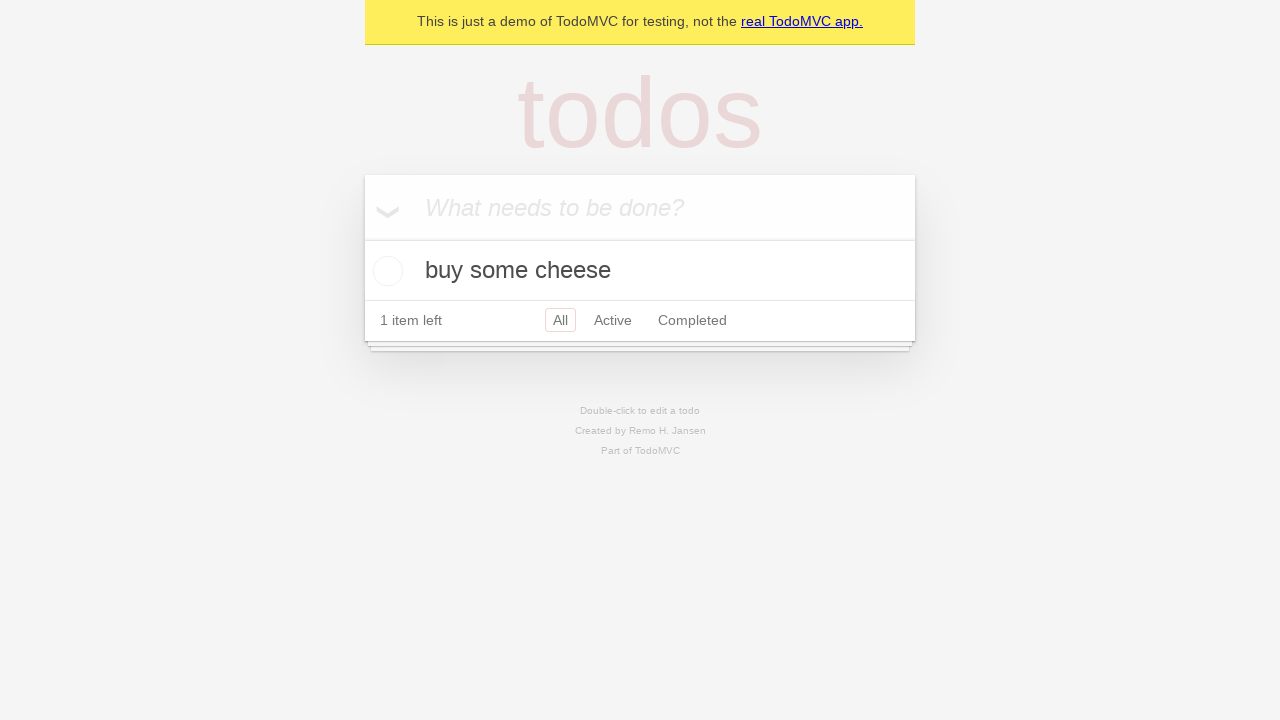

Filled todo input with 'feed the cat' on internal:attr=[placeholder="What needs to be done?"i]
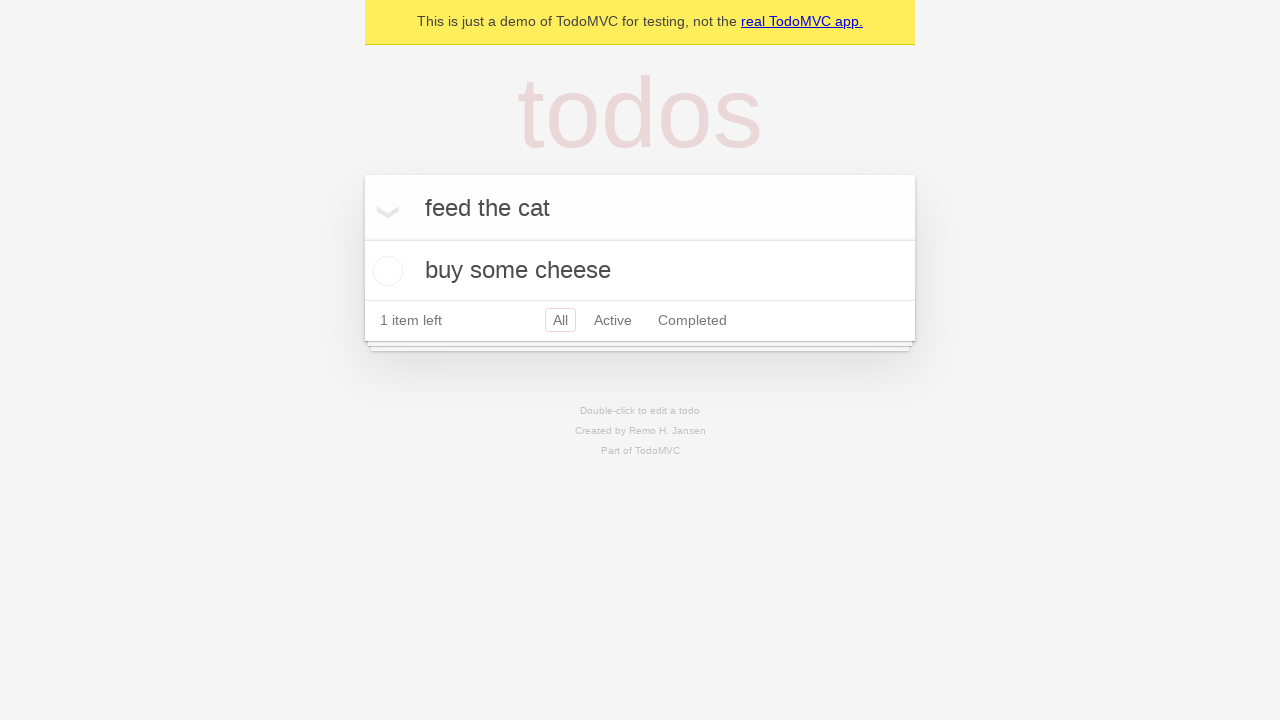

Pressed Enter to add second todo on internal:attr=[placeholder="What needs to be done?"i]
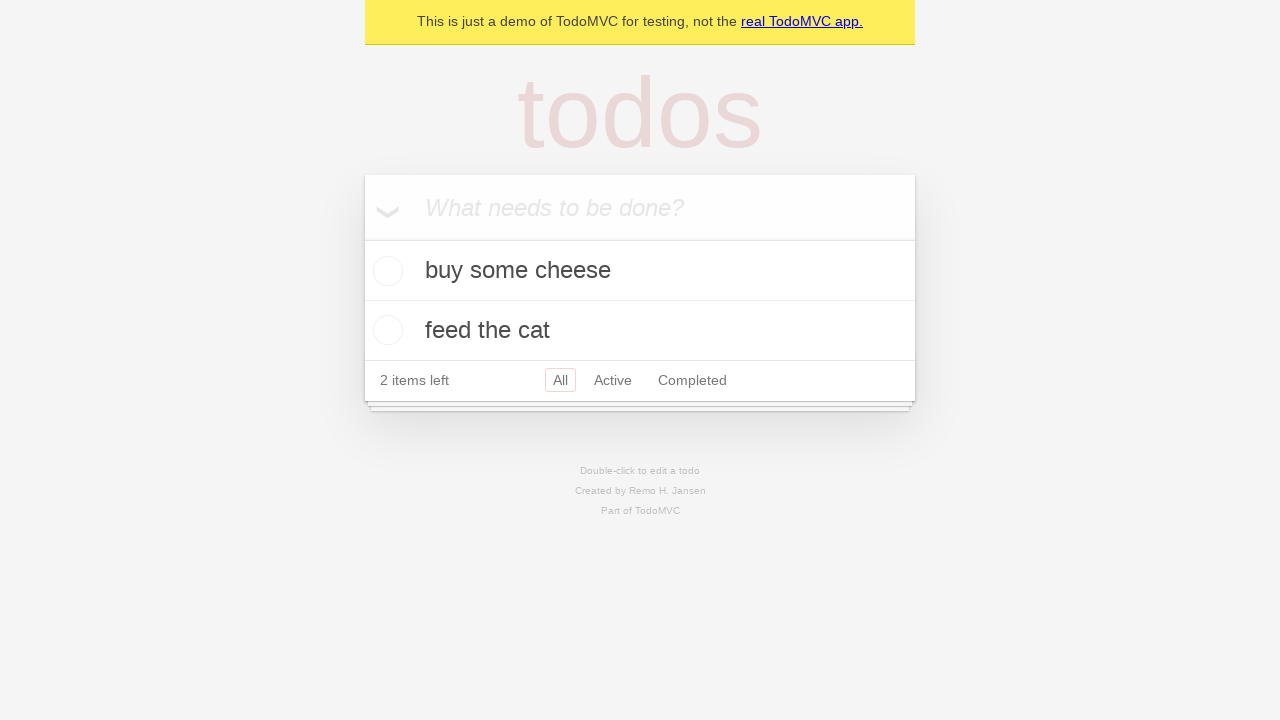

Filled todo input with 'book a doctors appointment' on internal:attr=[placeholder="What needs to be done?"i]
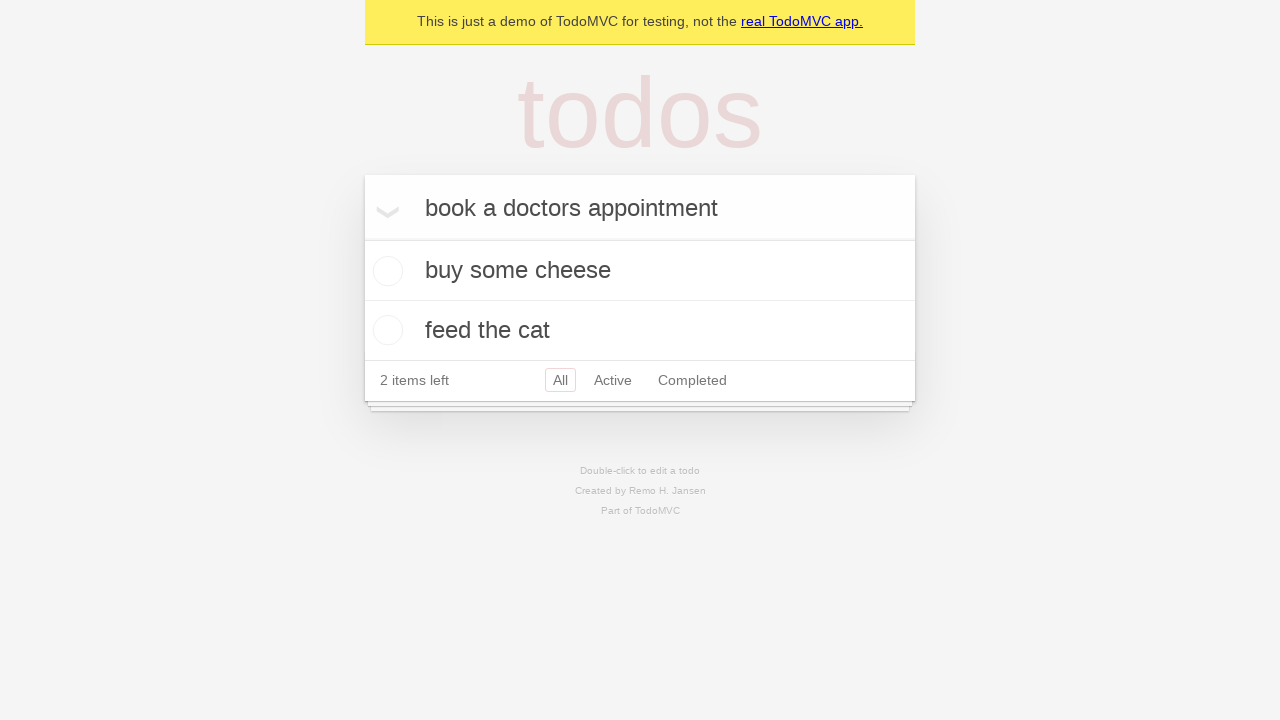

Pressed Enter to add third todo on internal:attr=[placeholder="What needs to be done?"i]
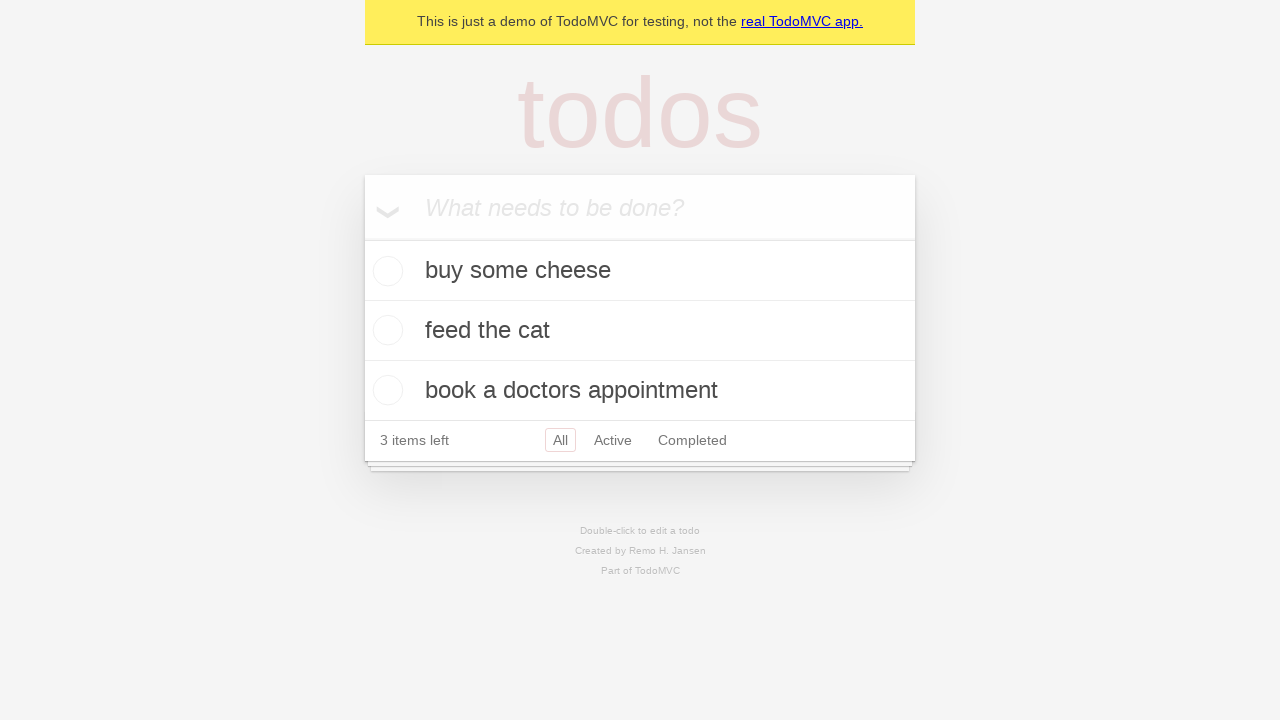

Waited for todo items to load
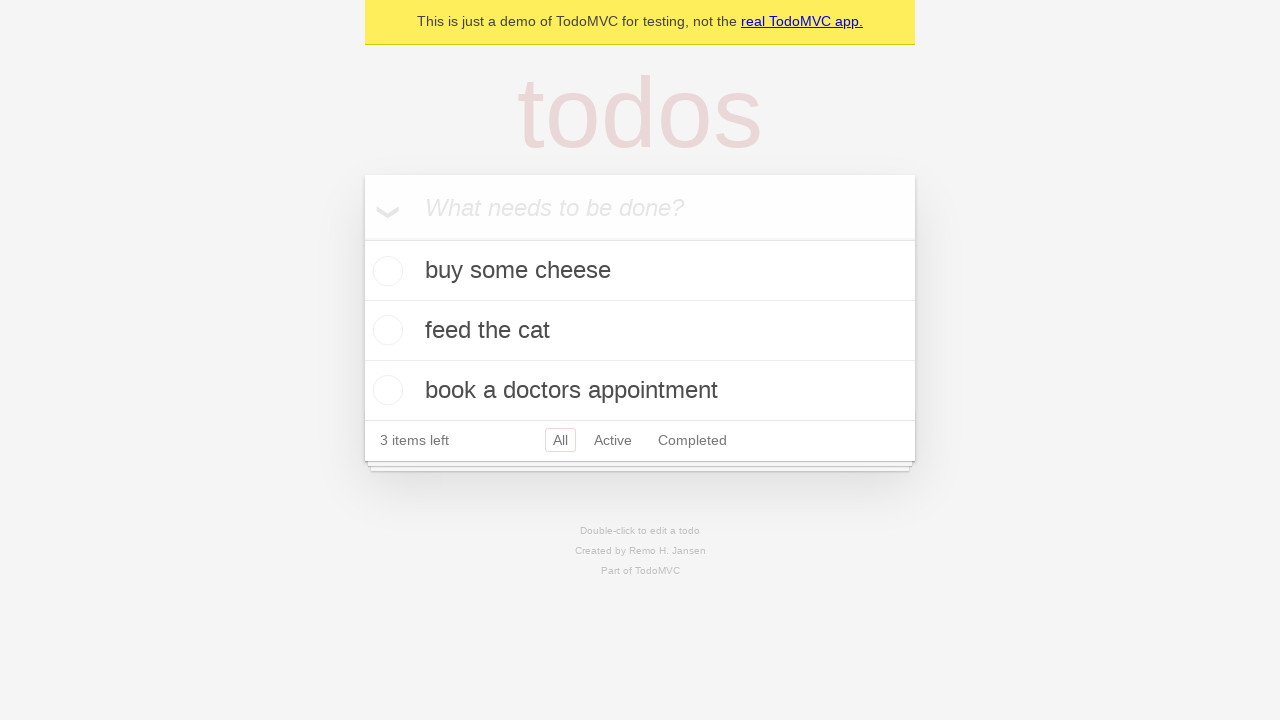

Checked the second todo item to mark it as completed at (385, 330) on internal:testid=[data-testid="todo-item"s] >> nth=1 >> internal:role=checkbox
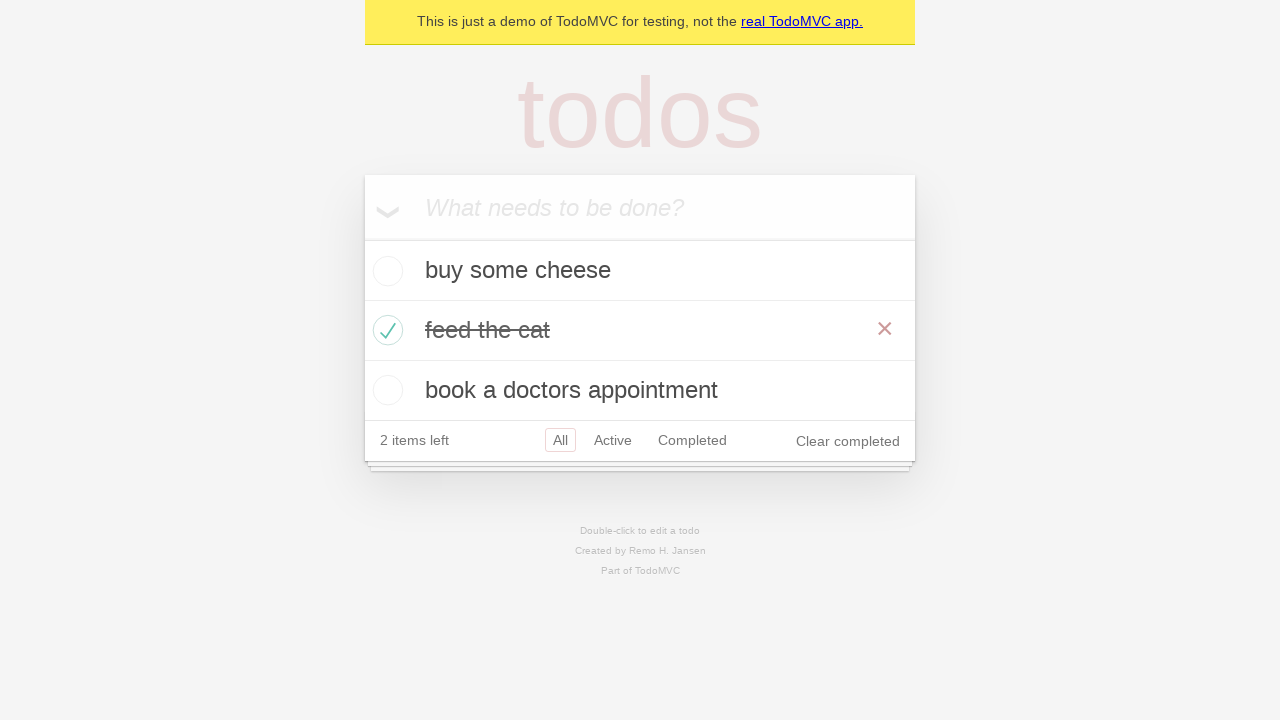

Clicked Completed filter link at (692, 440) on internal:role=link[name="Completed"i]
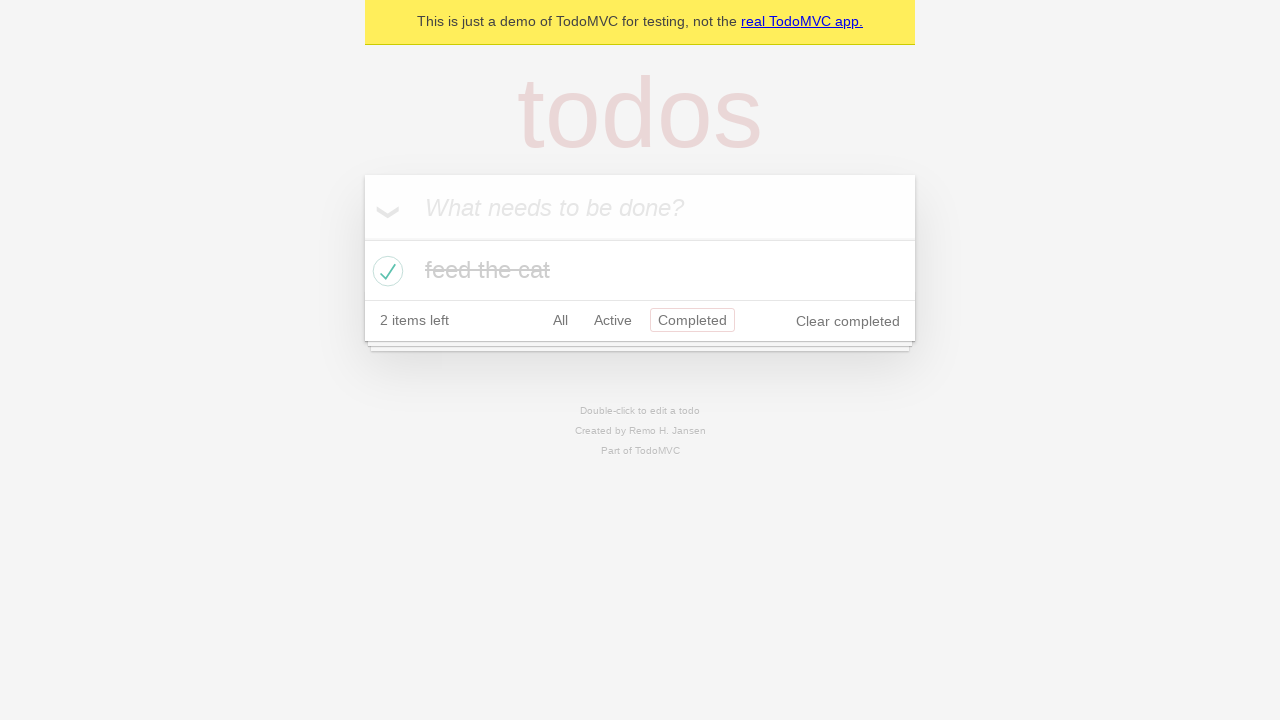

Completed filter applied successfully, showing only 1 completed item
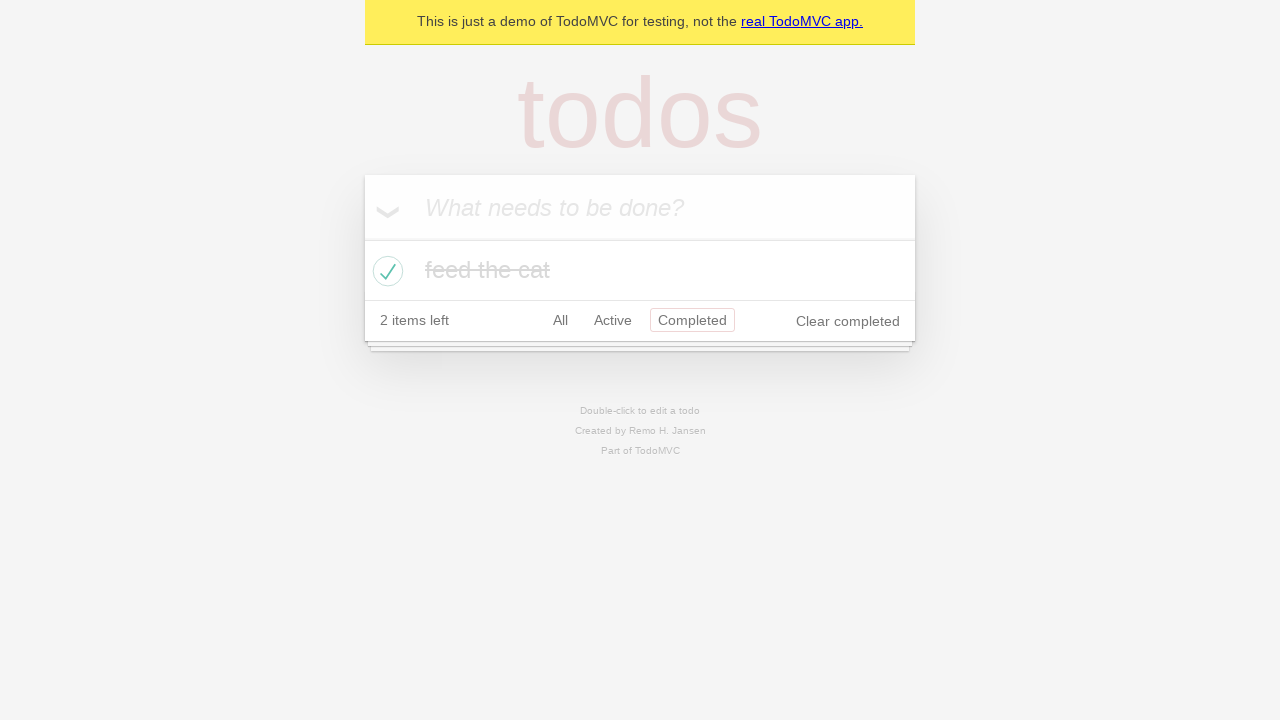

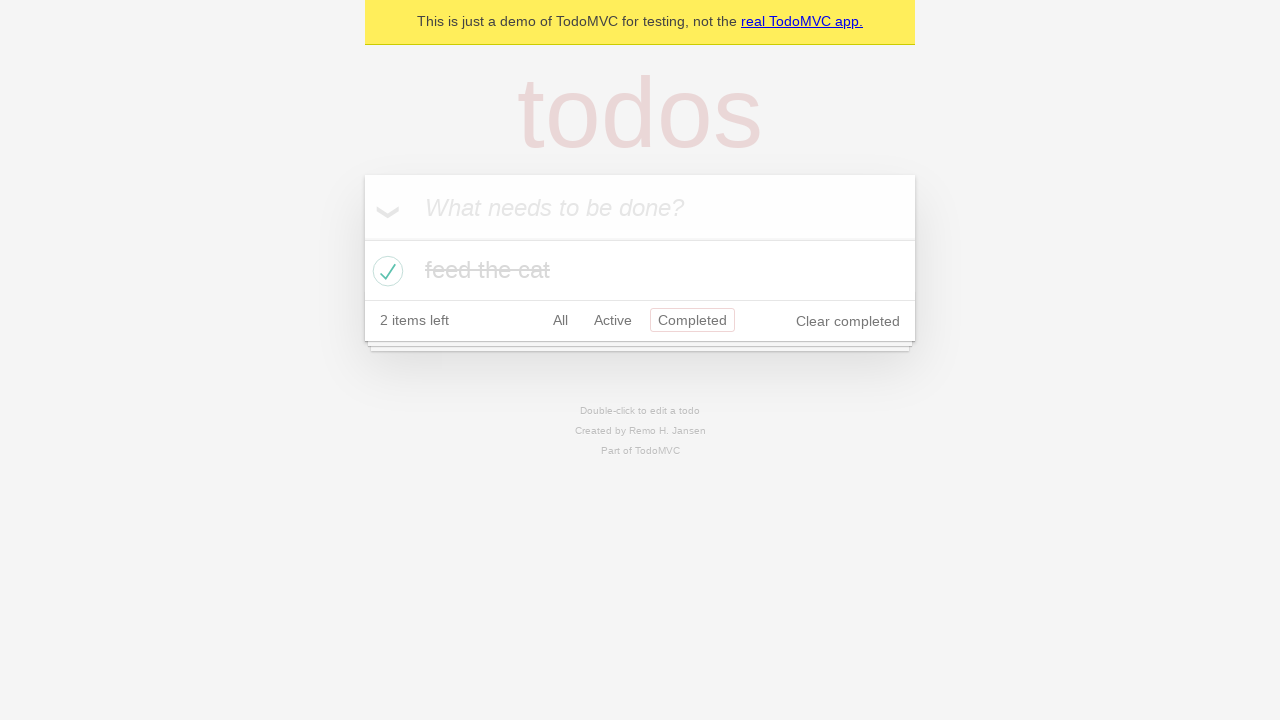